Tests simple button click functionality and verifies submission message

Starting URL: https://www.qa-practice.com/elements/button/simple

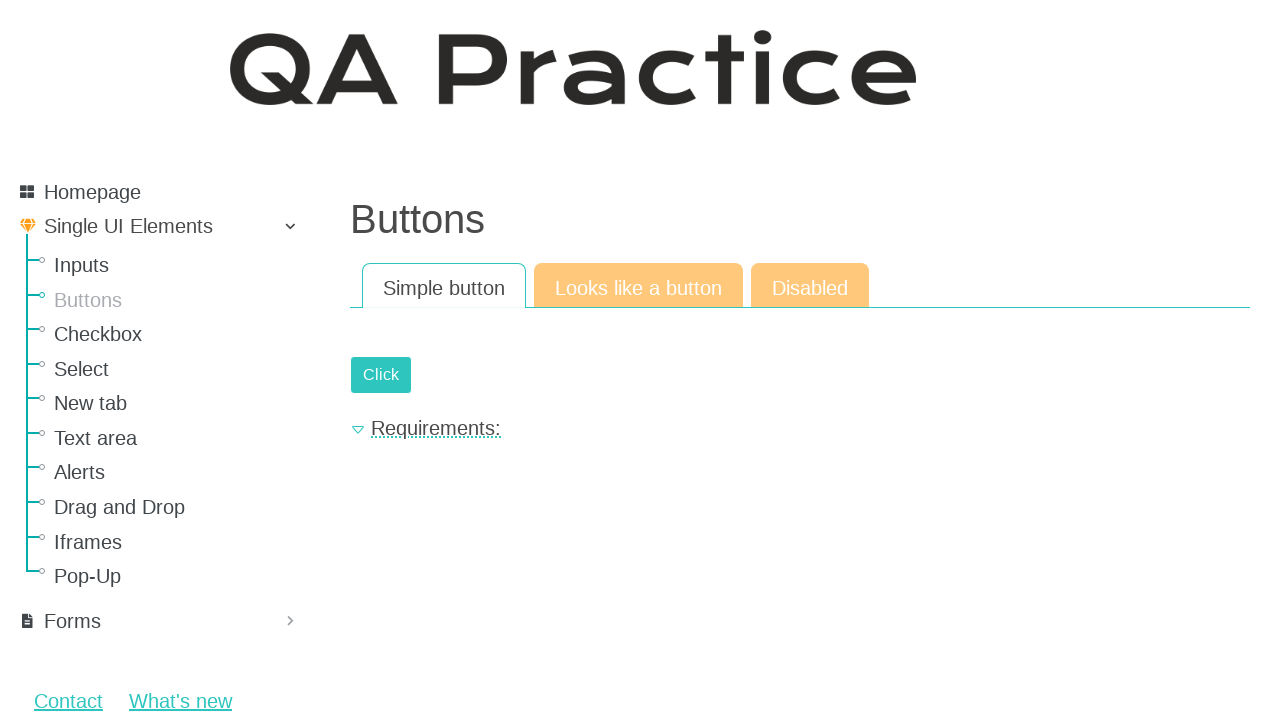

Clicked the simple button to submit at (381, 375) on #submit-id-submit
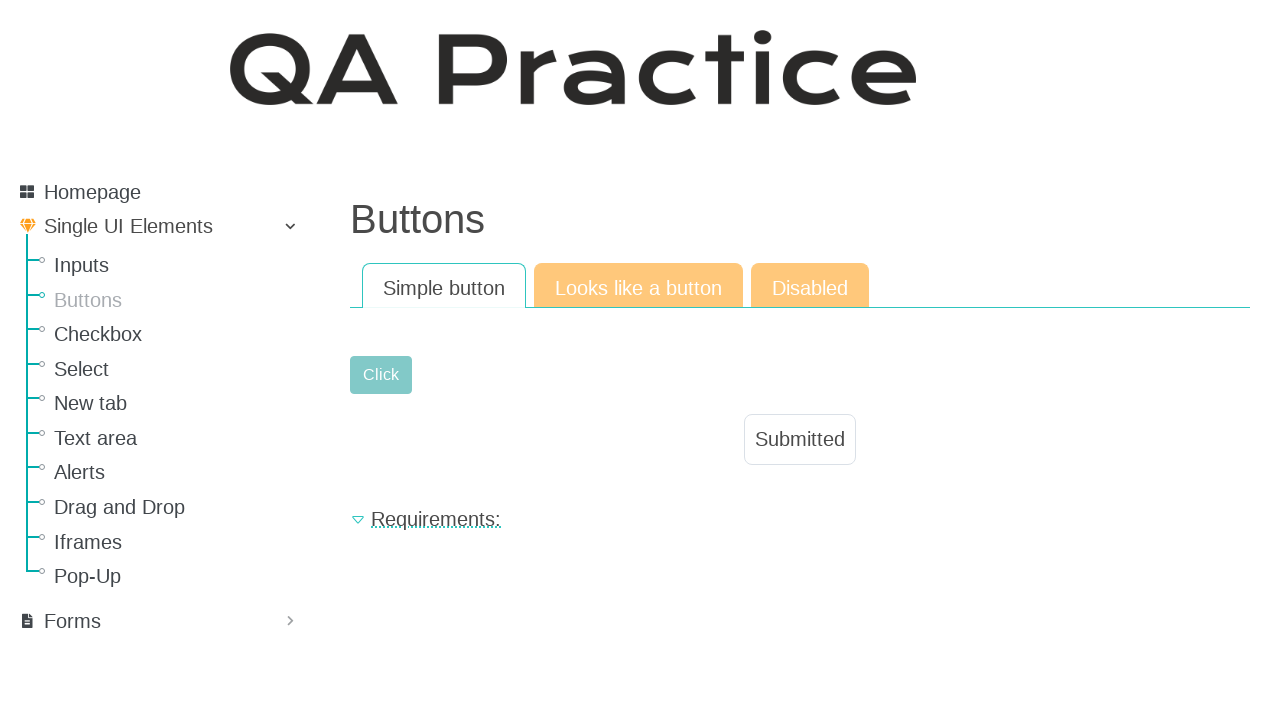

Submission message appeared on page
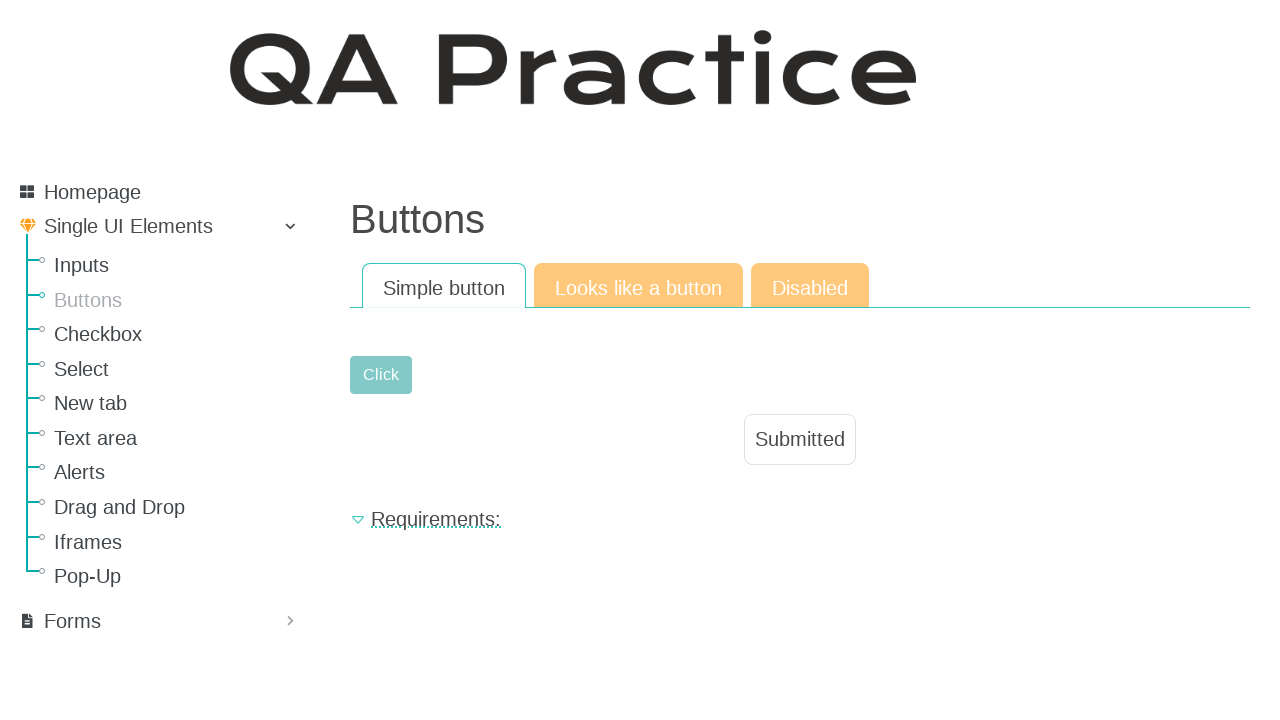

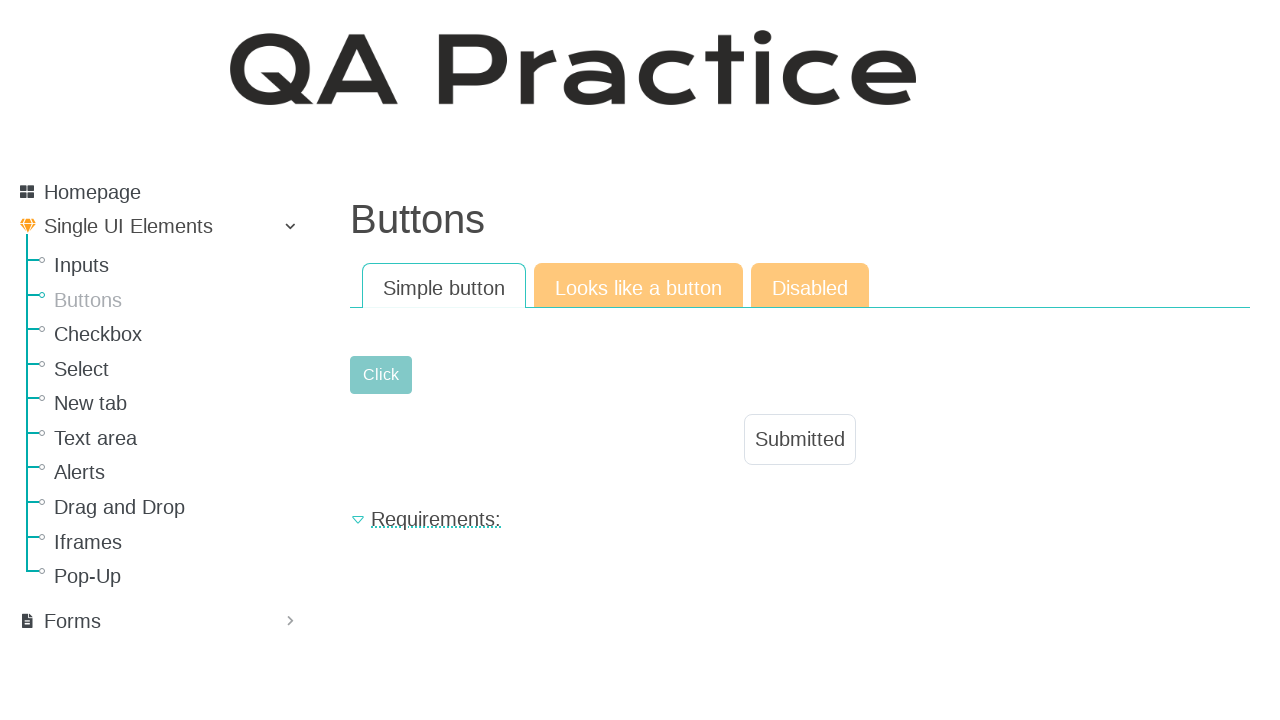